Navigates to Bybit's funding rate announcement page, waits for the table to load, and clicks on table headers to sort the data by different columns.

Starting URL: https://bybit.com/en/announcement-info/fund-rate/

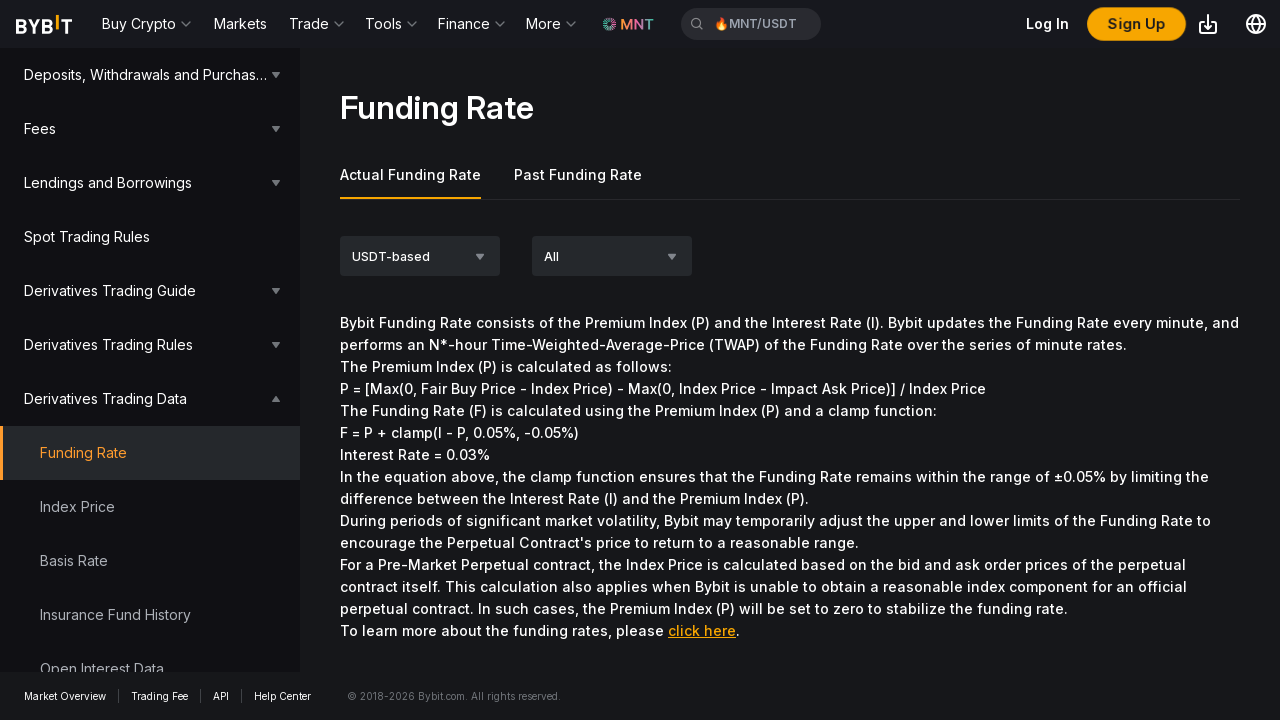

Navigated to Bybit funding rate announcement page
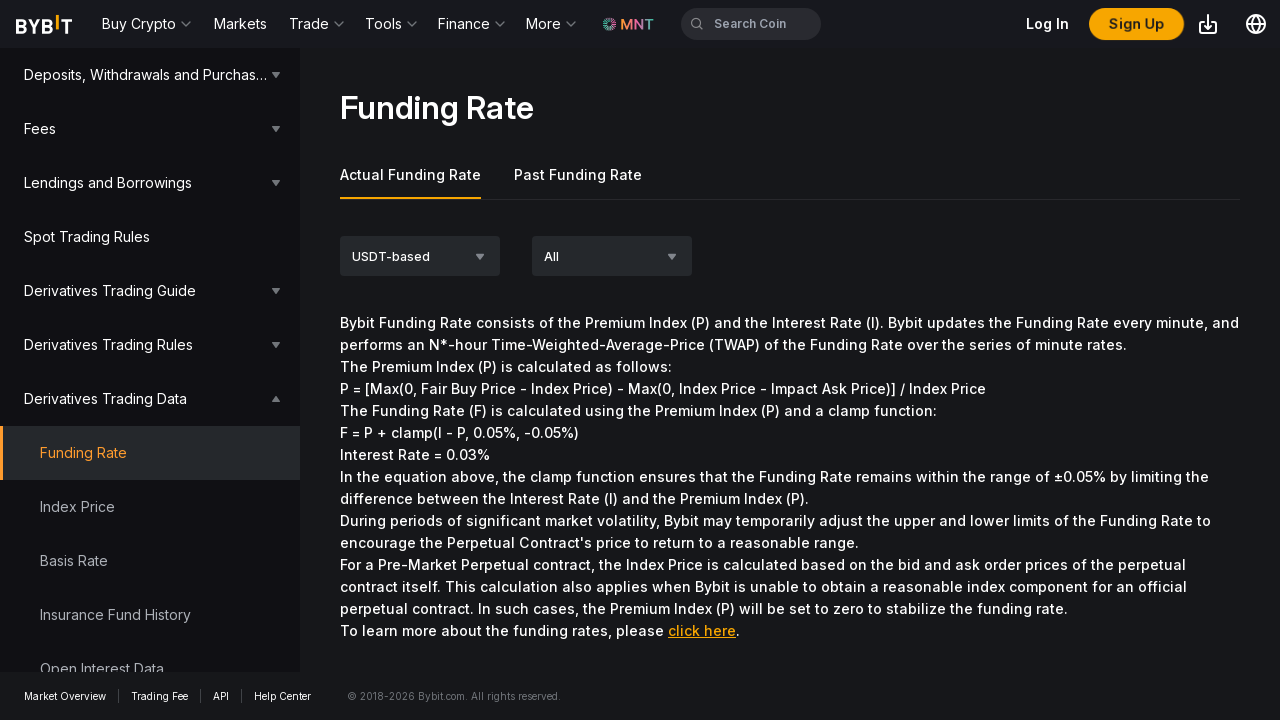

Table loaded on the page
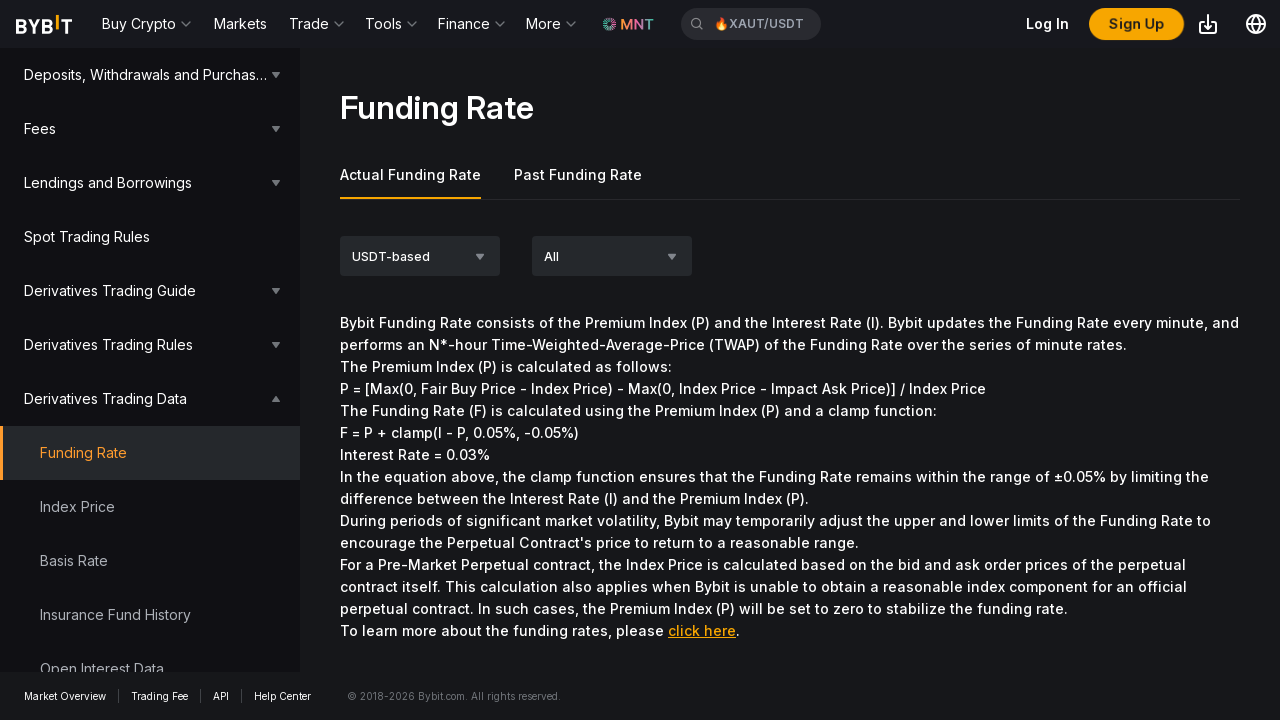

Clicked on 5th column header to sort table at (790, 360) on table thead tr th:nth-child(5)
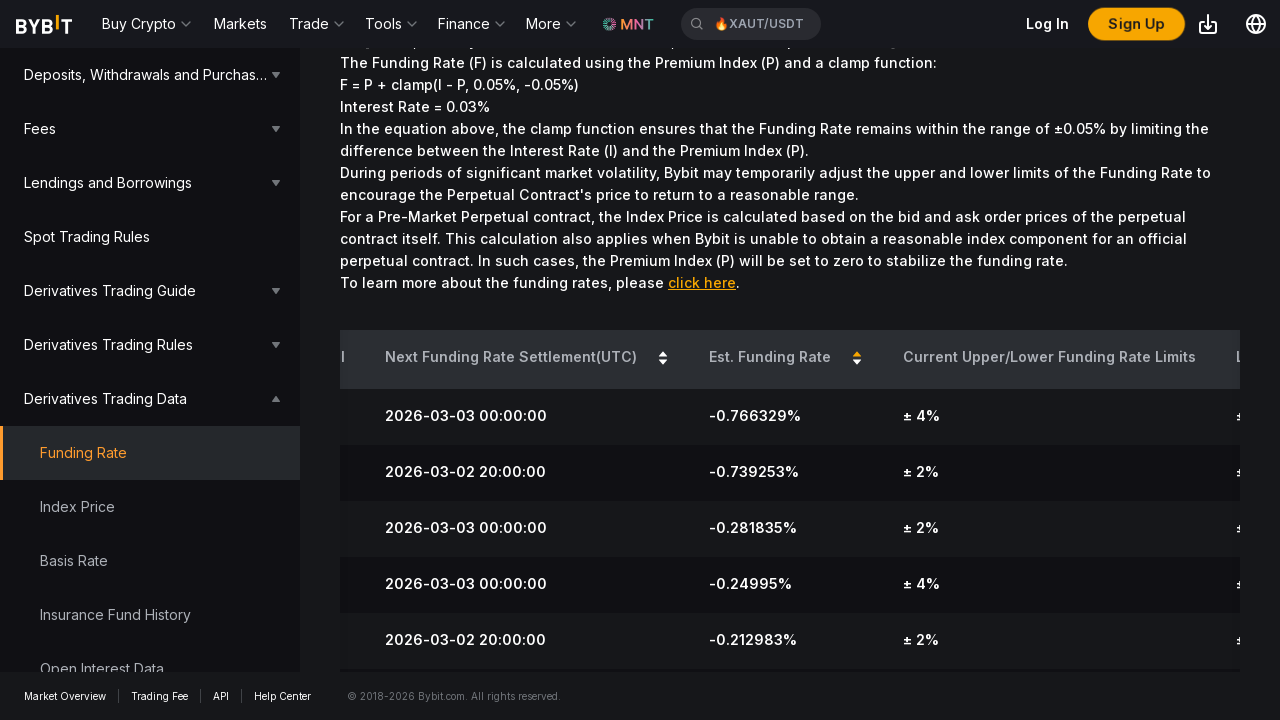

Waited 1 second for table to resort by 5th column
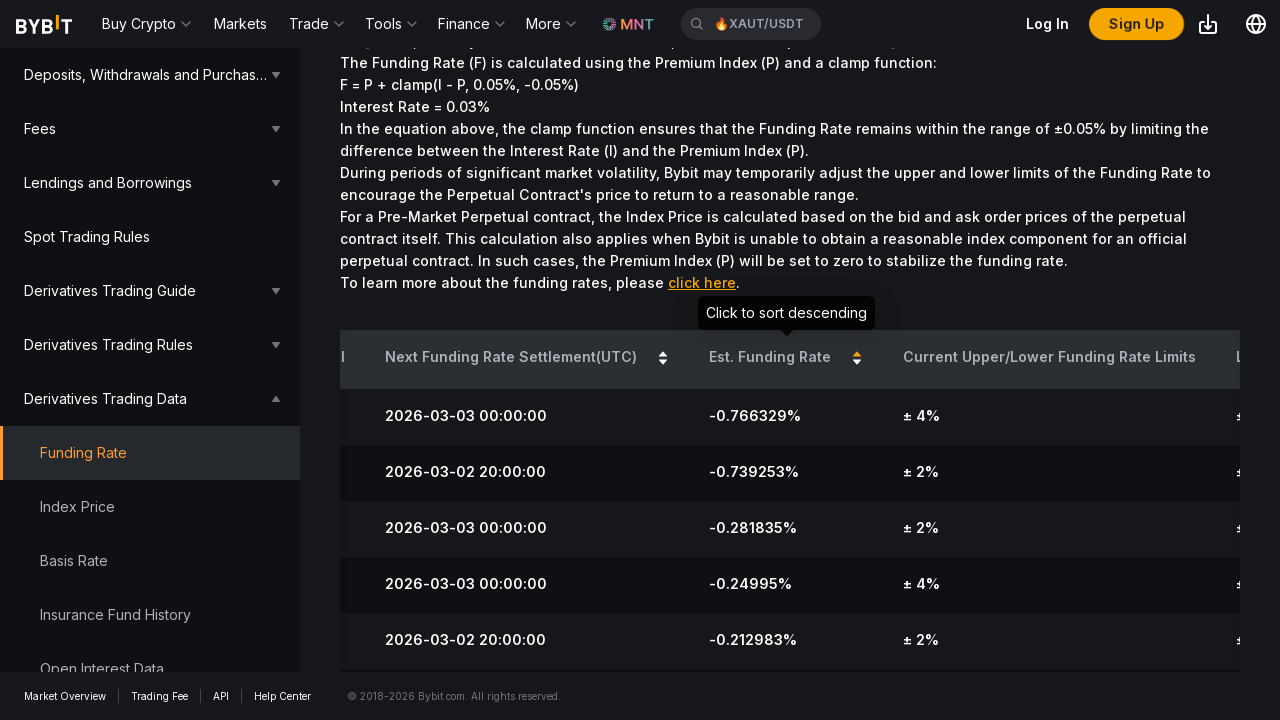

Clicked on 4th column header to sort table at (527, 360) on table thead tr th:nth-child(4)
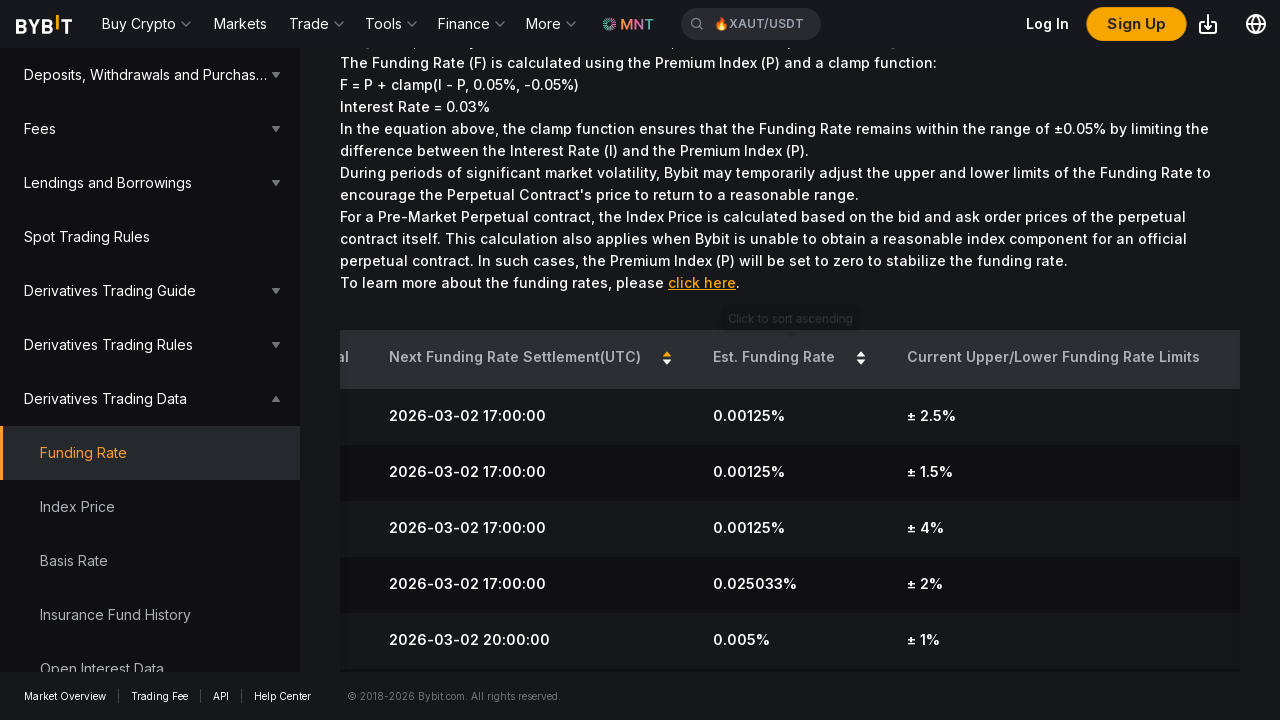

Waited 1 second for table to resort by 4th column
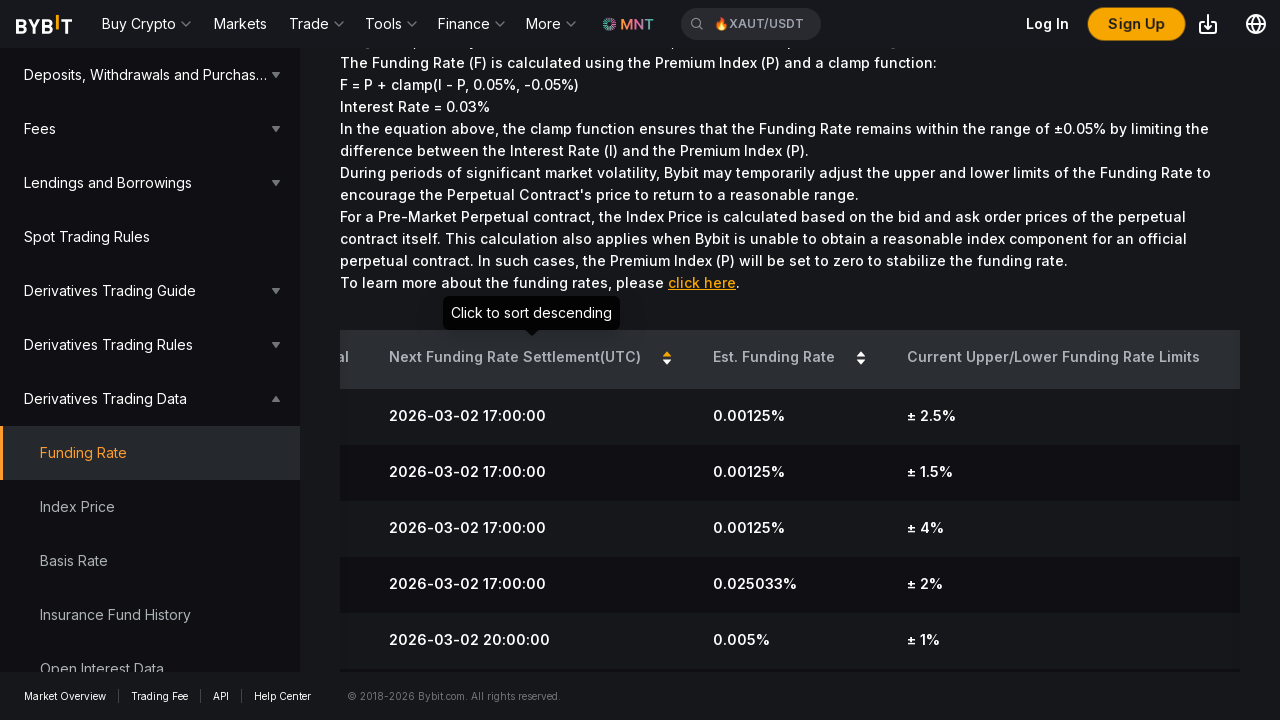

Verified table body with sorted data is present
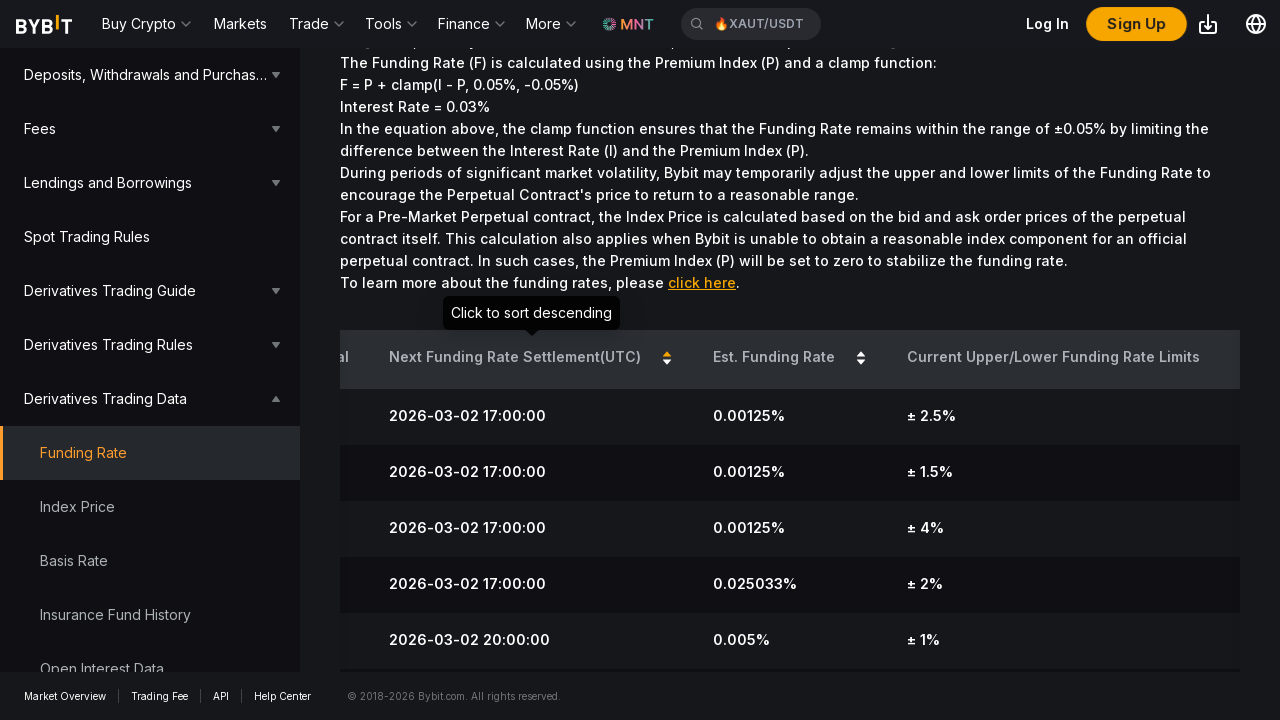

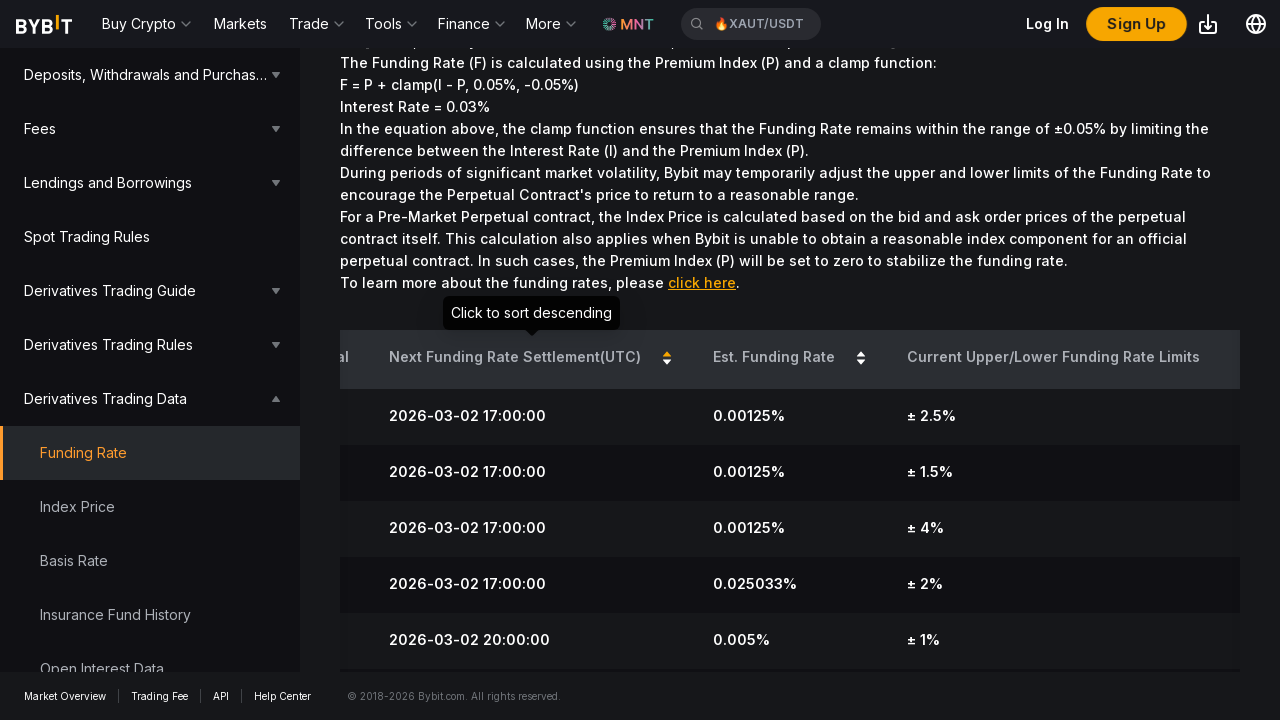